Tests file upload functionality by selecting a file using the file input element on a demo upload page

Starting URL: https://testeroprogramowania.github.io/selenium/fileupload.html

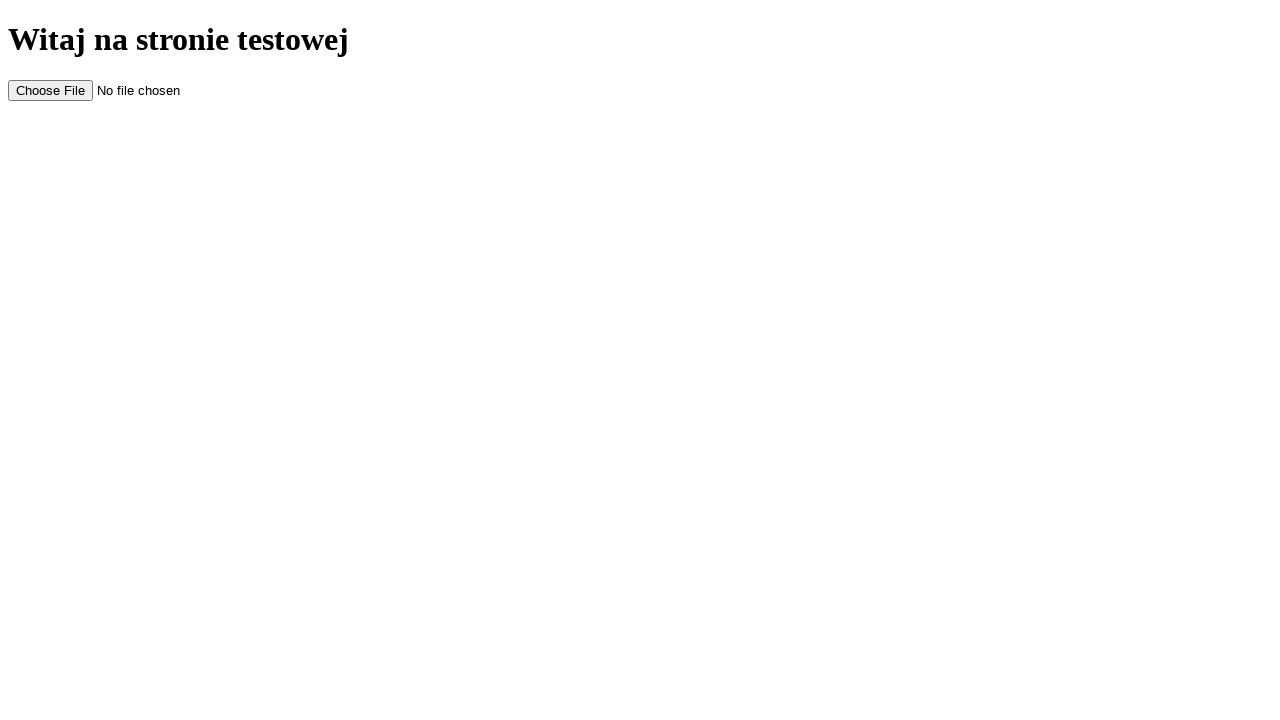

Created temporary test file for upload
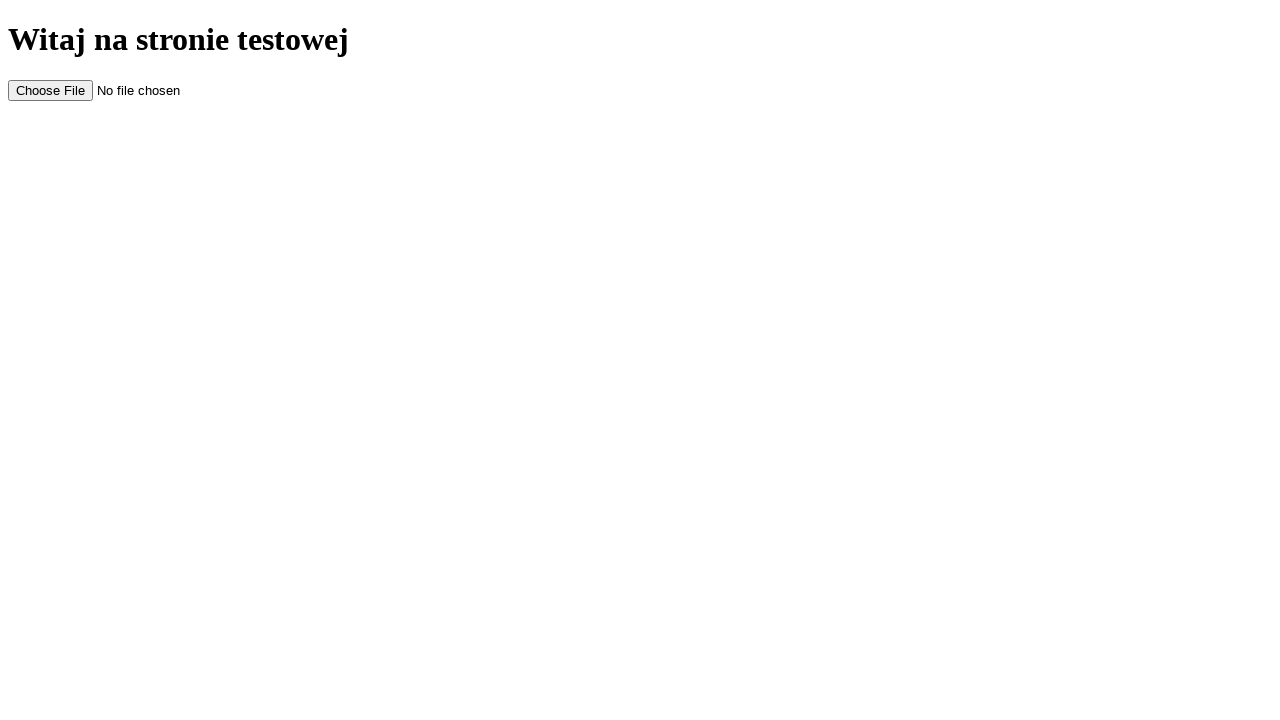

Selected test file using file input element #myFile
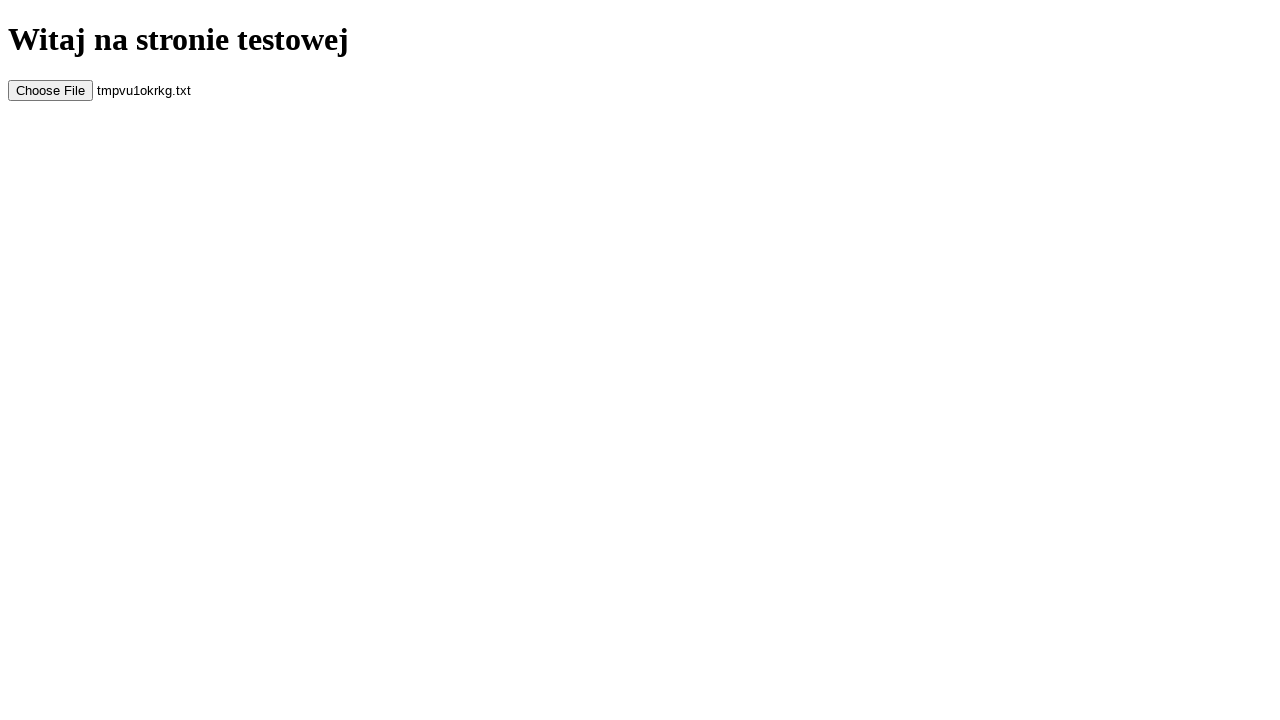

Cleaned up temporary test file
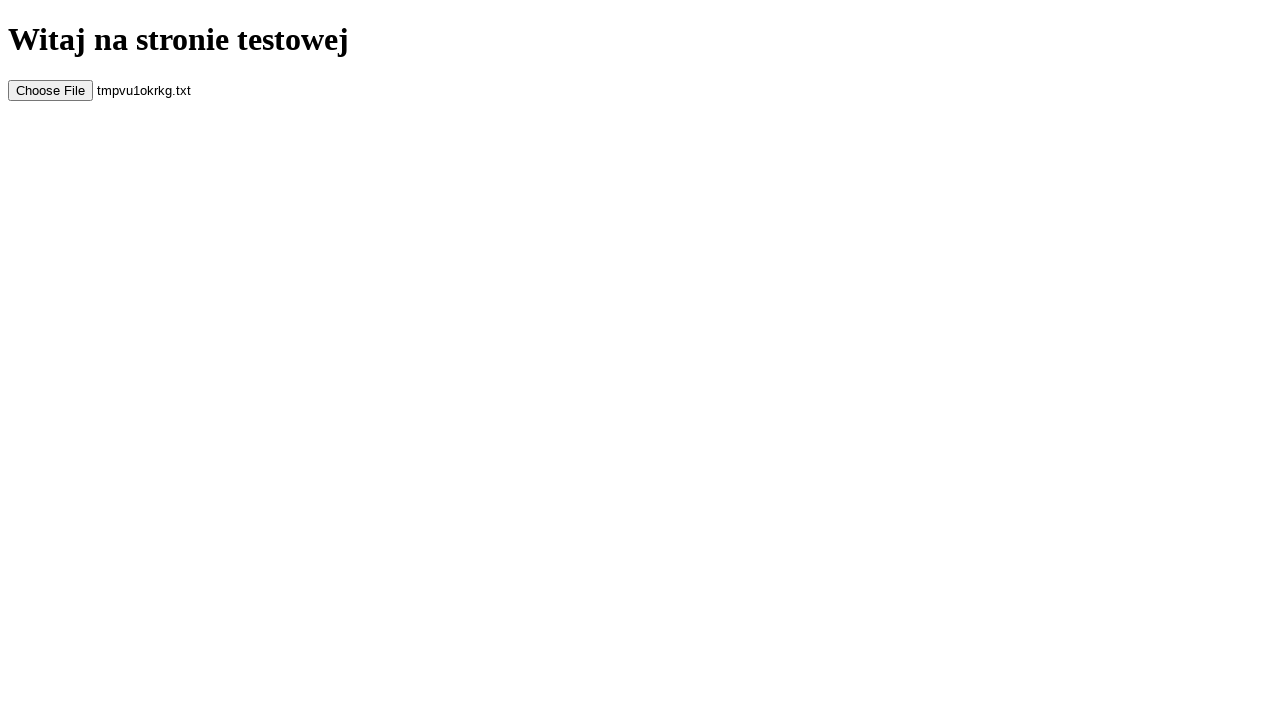

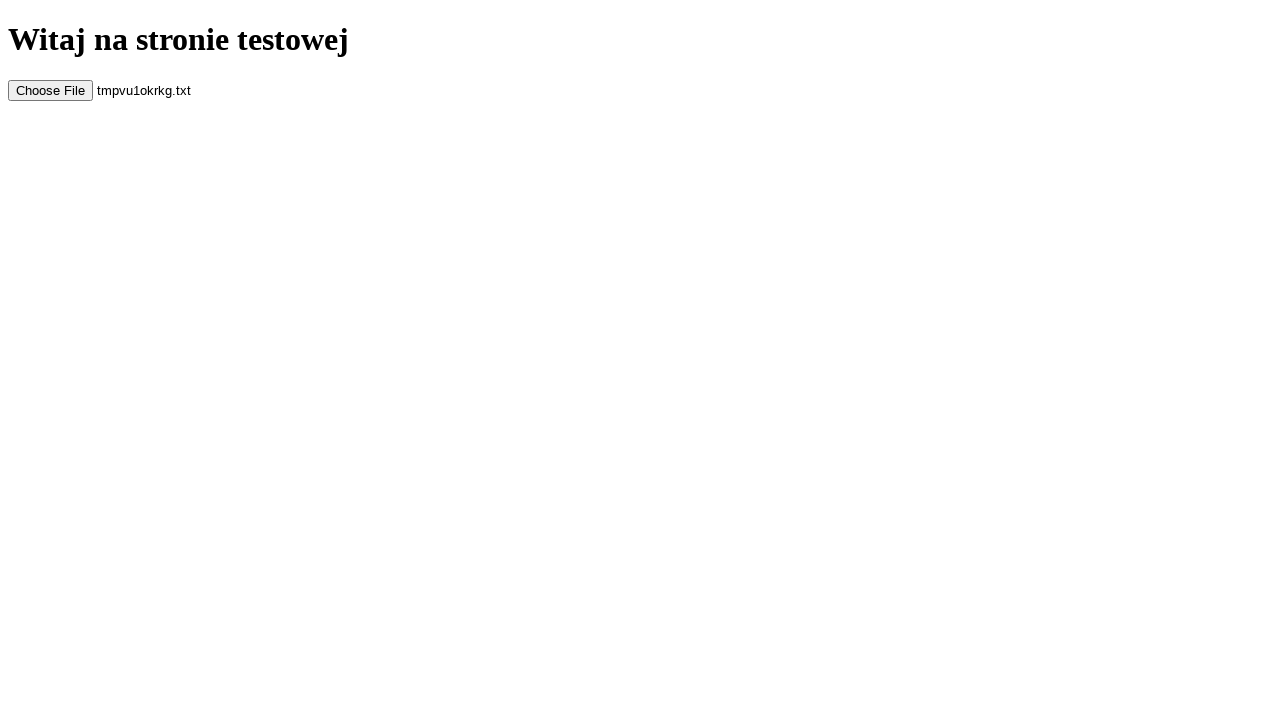